Tests E-Prime checker with multi-line input containing newline character

Starting URL: https://www.exploratorytestingacademy.com/app/

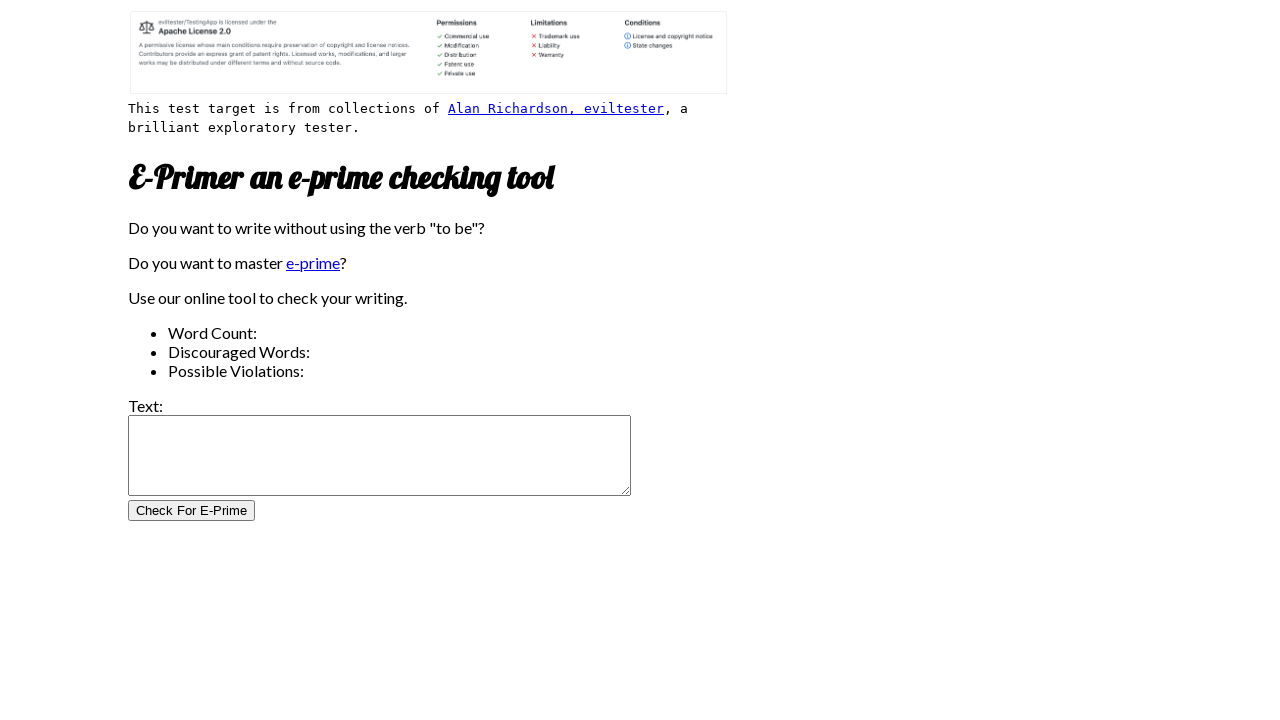

Filled input text area with multi-line text containing 'ten' and 'twenty' separated by newline on #inputtext
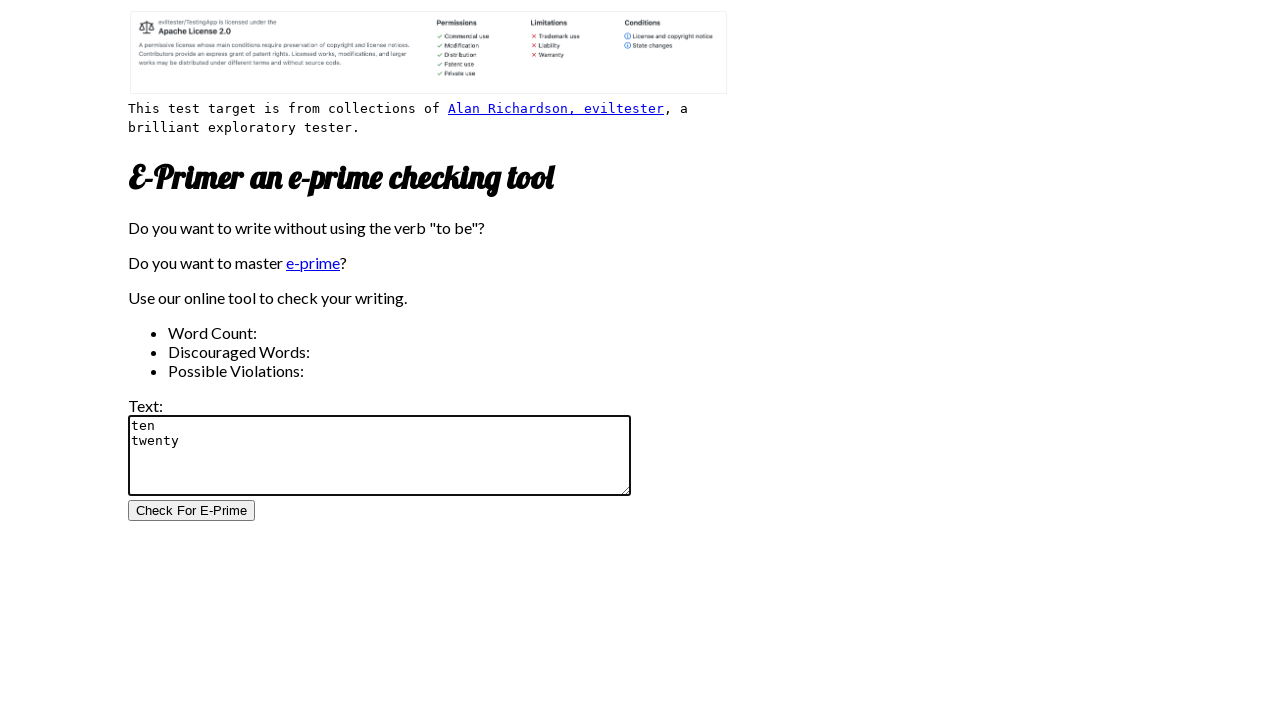

Clicked E-Prime checker button to analyze input at (192, 511) on #CheckForEPrimeButton
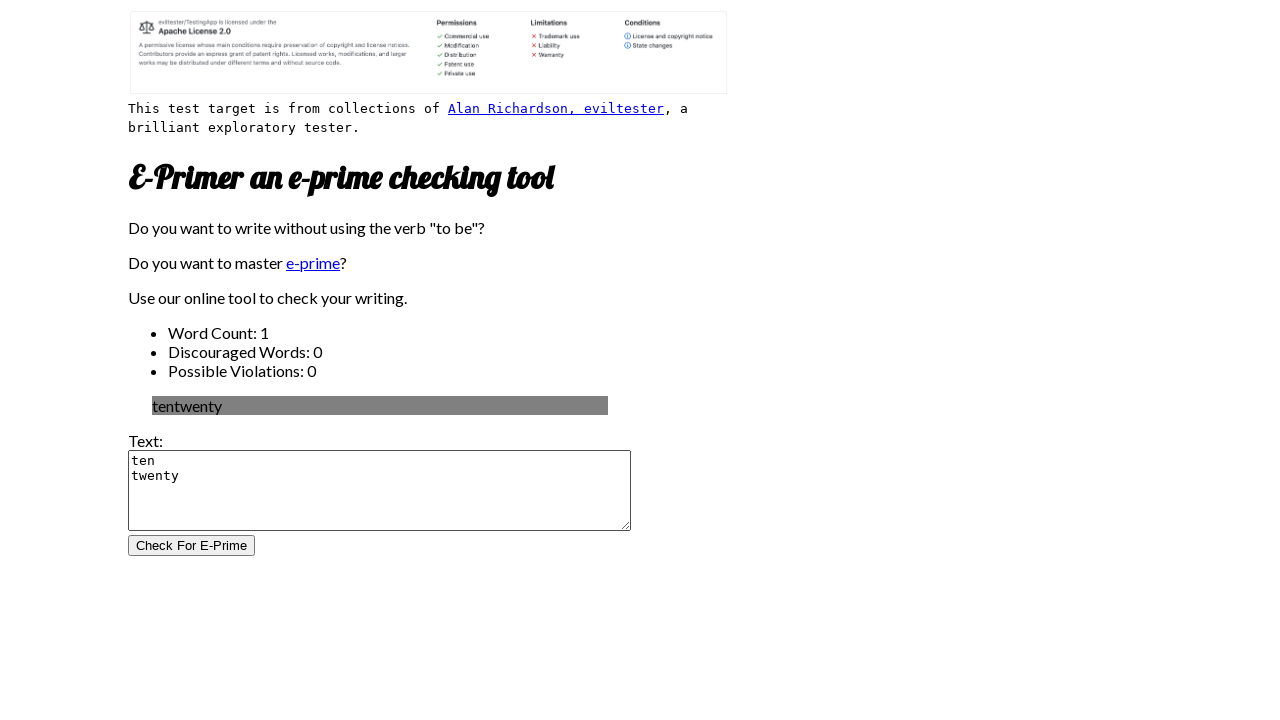

Verified word count is 1
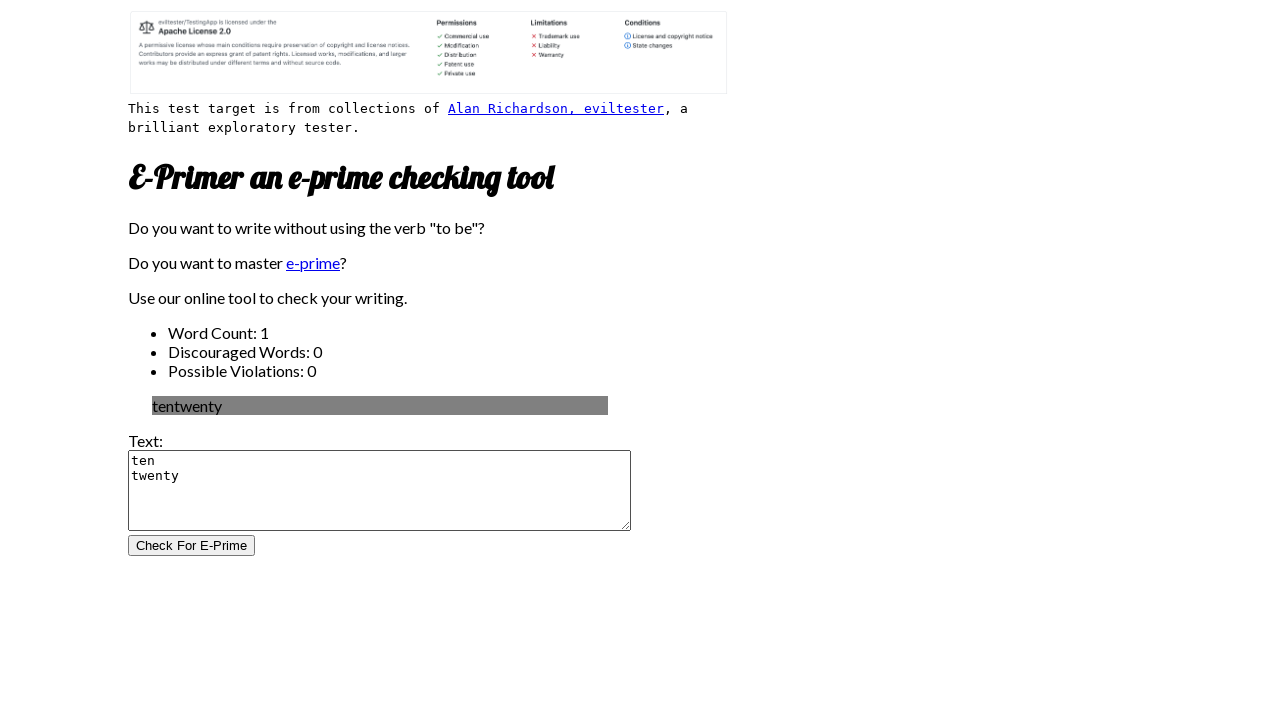

Verified discouraged word count is 0
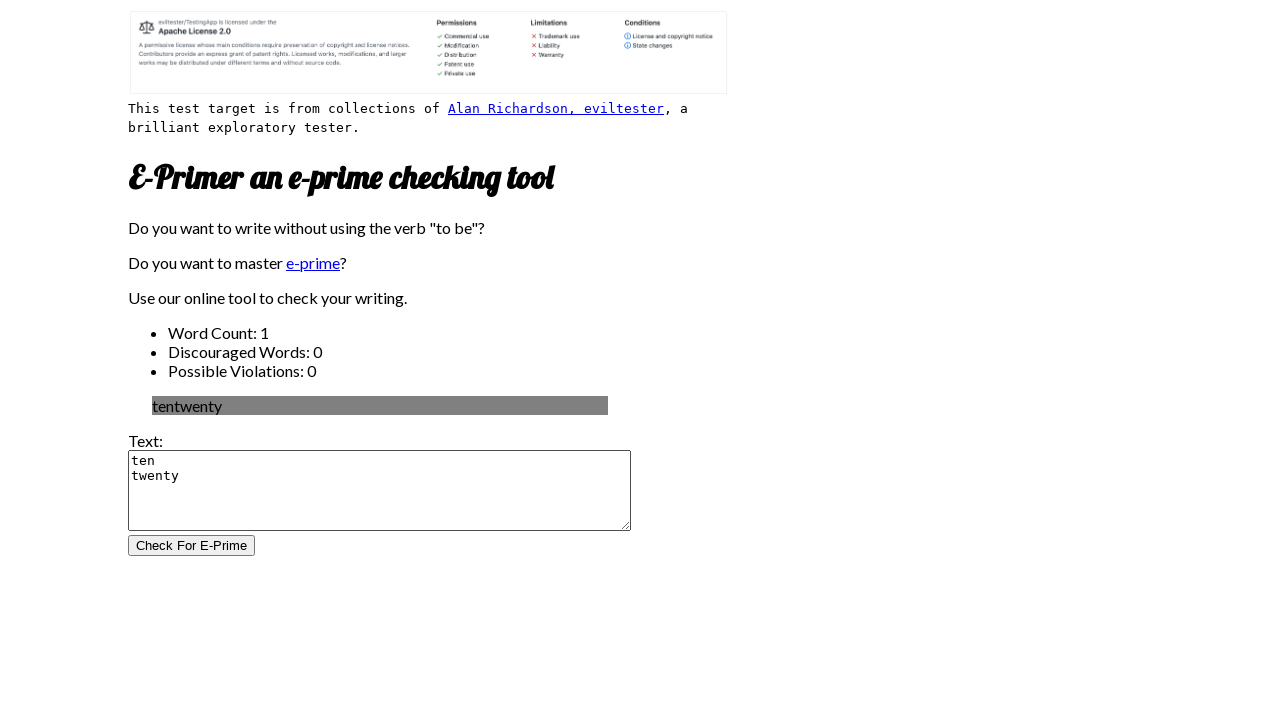

Verified possible violation count is 0
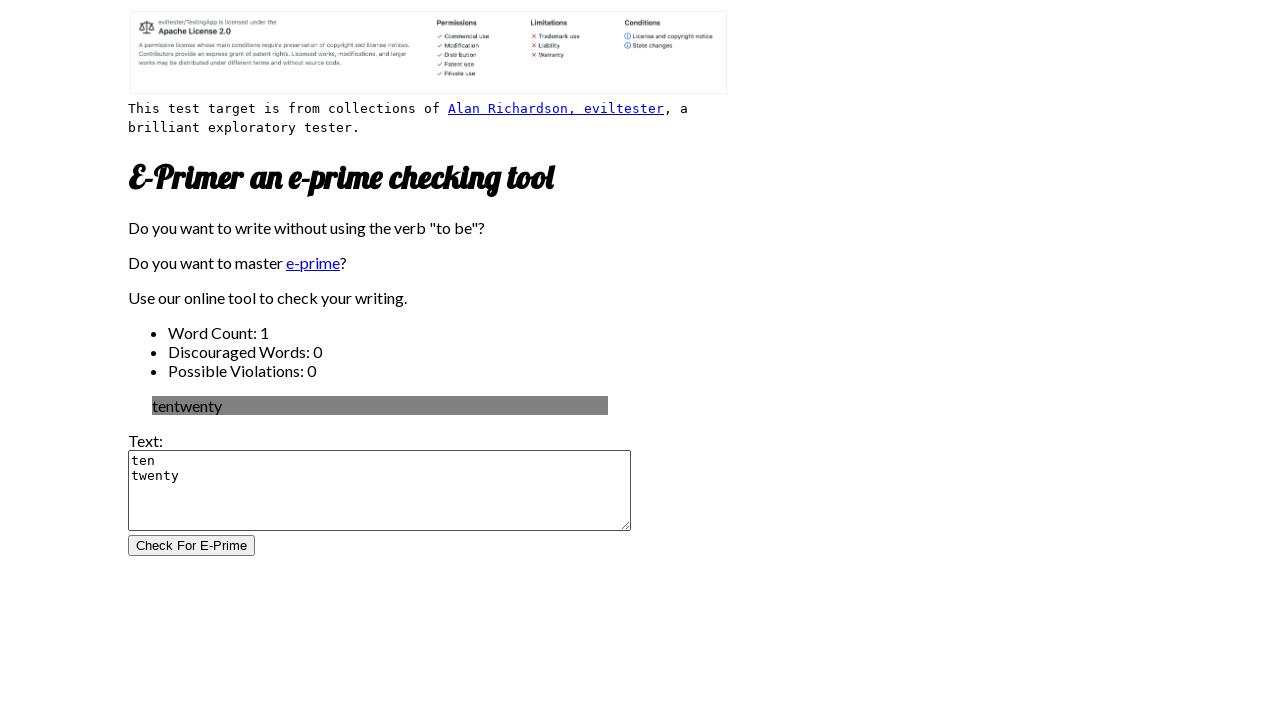

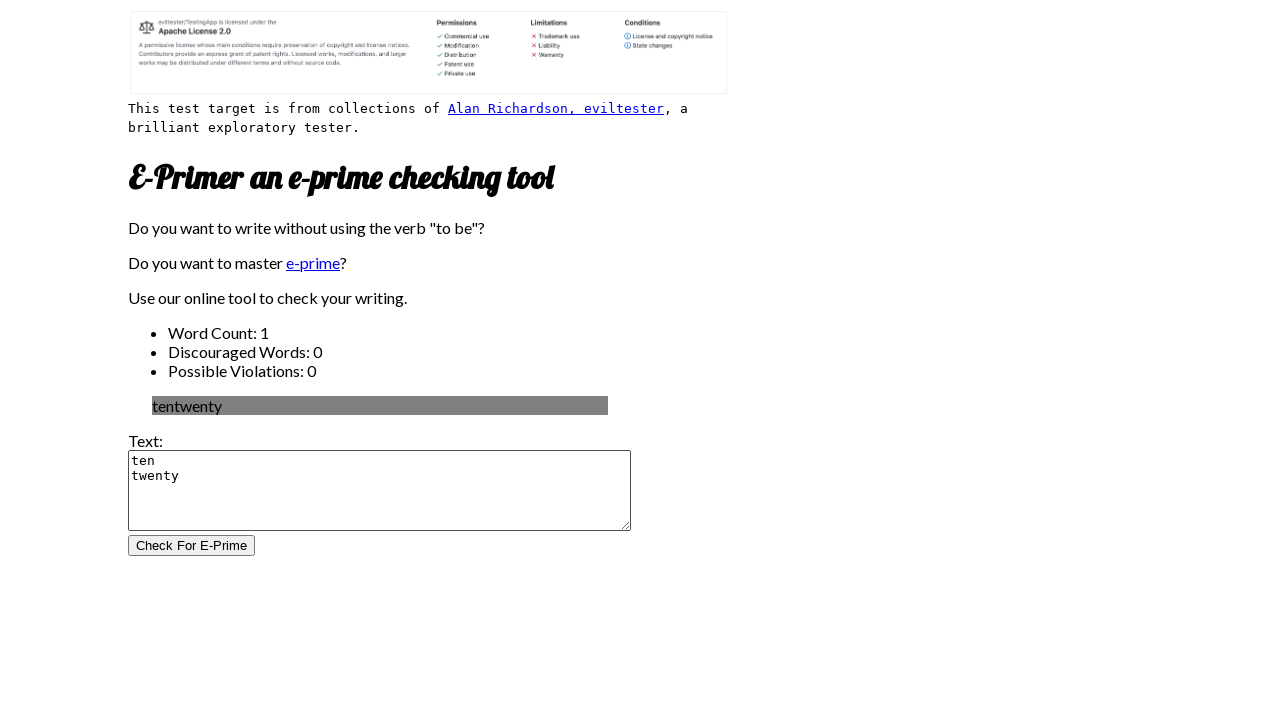